Tests navigation to the Docs page and takes a screenshot for visual verification

Starting URL: https://playwright.dev/

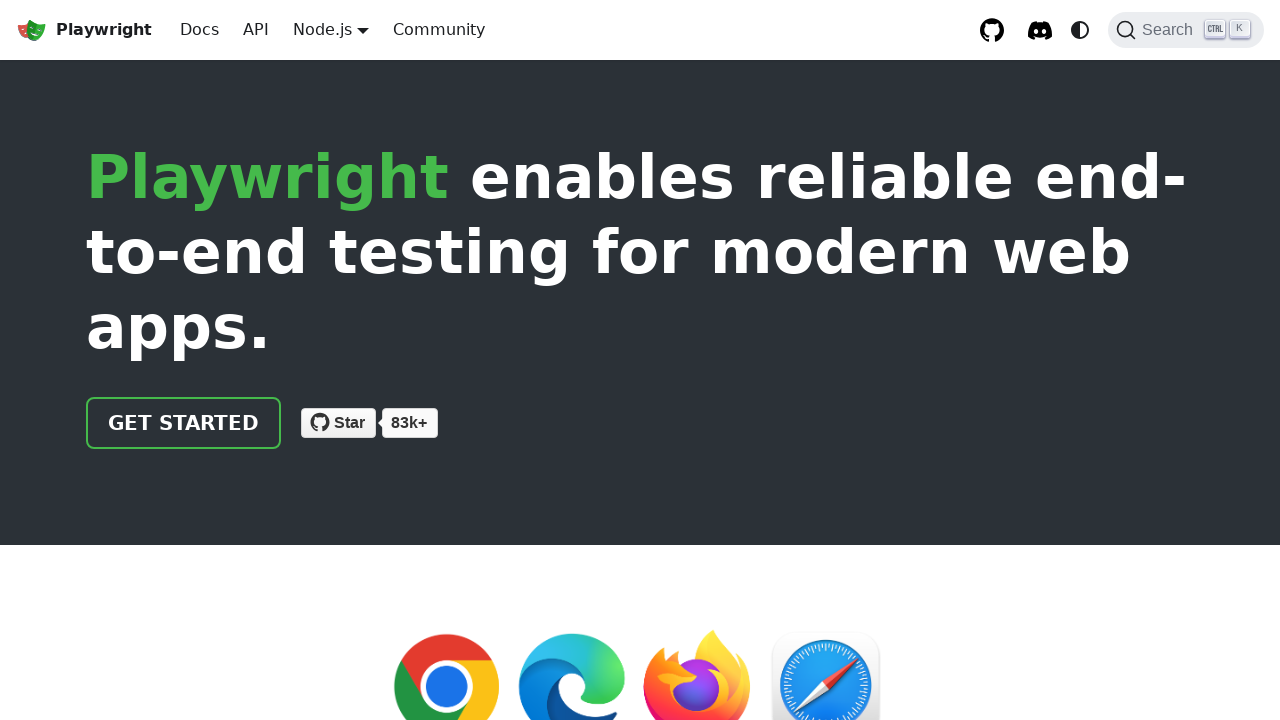

Clicked on Docs link at (200, 30) on text=Docs
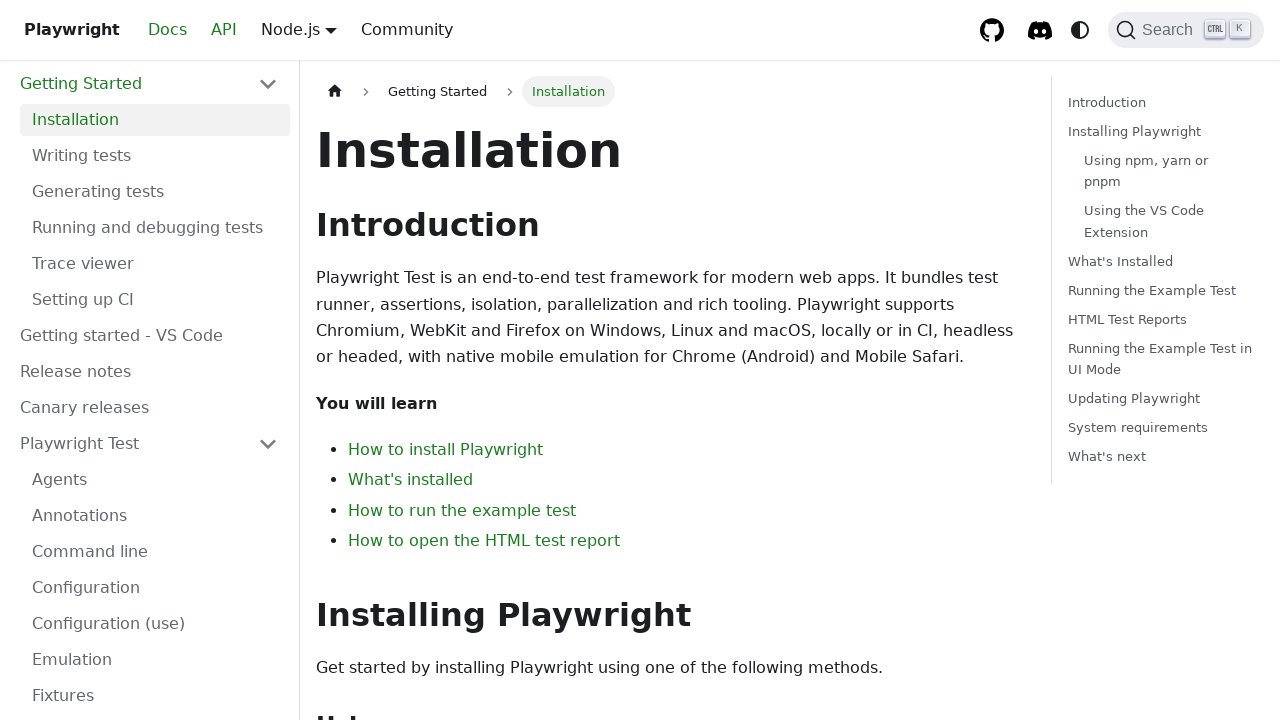

Docs page loaded and network idle
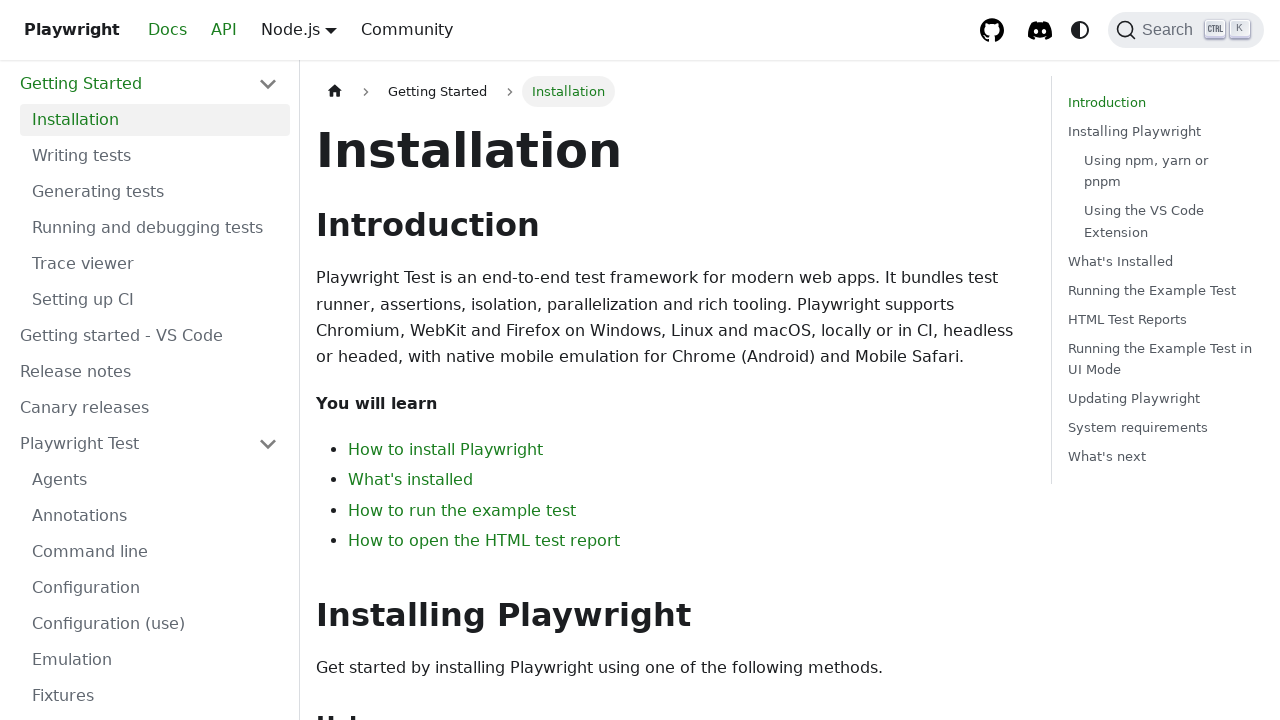

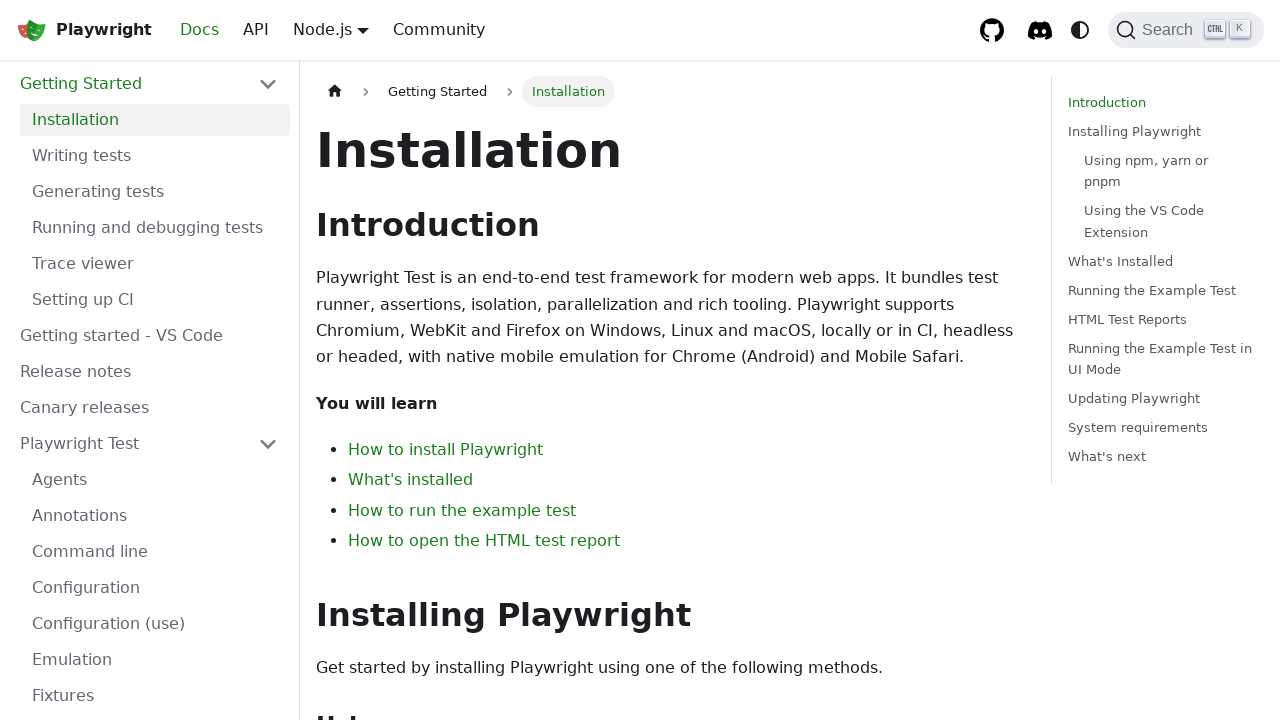